Tests mouse hover functionality by hovering over the second image figure on the page to reveal hidden content

Starting URL: https://the-internet.herokuapp.com/hovers

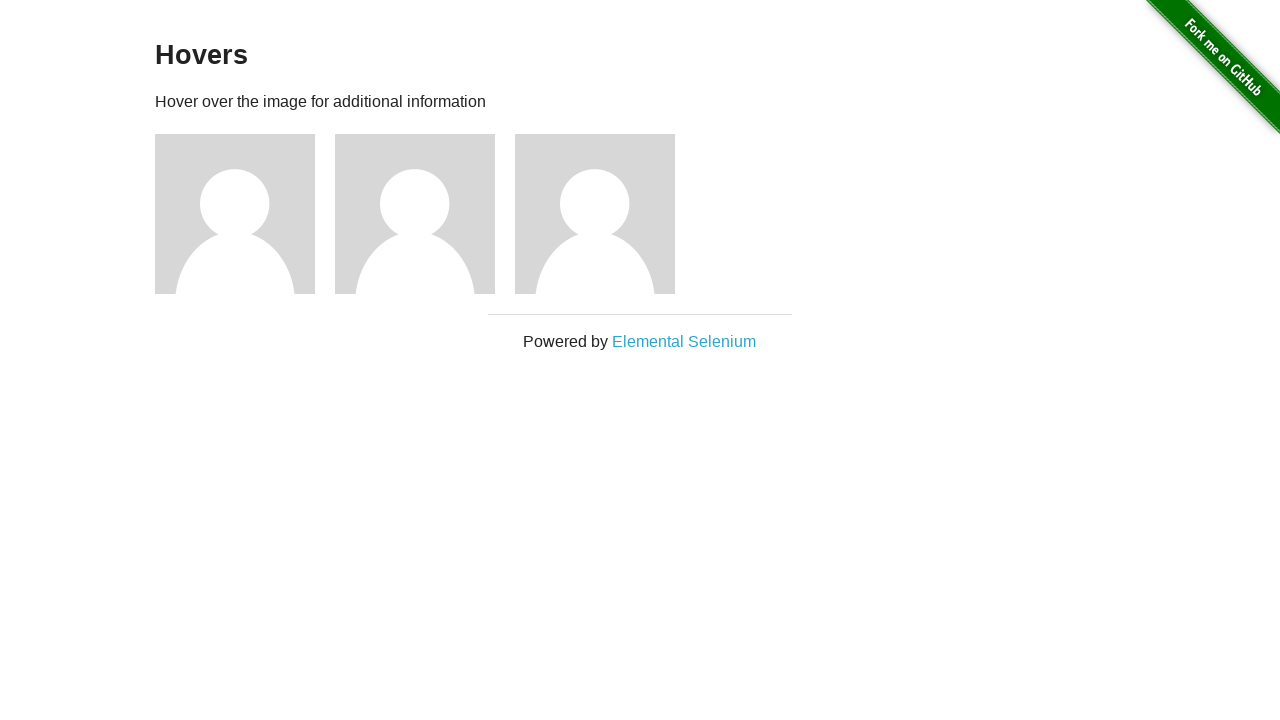

Located the second figure element on the page
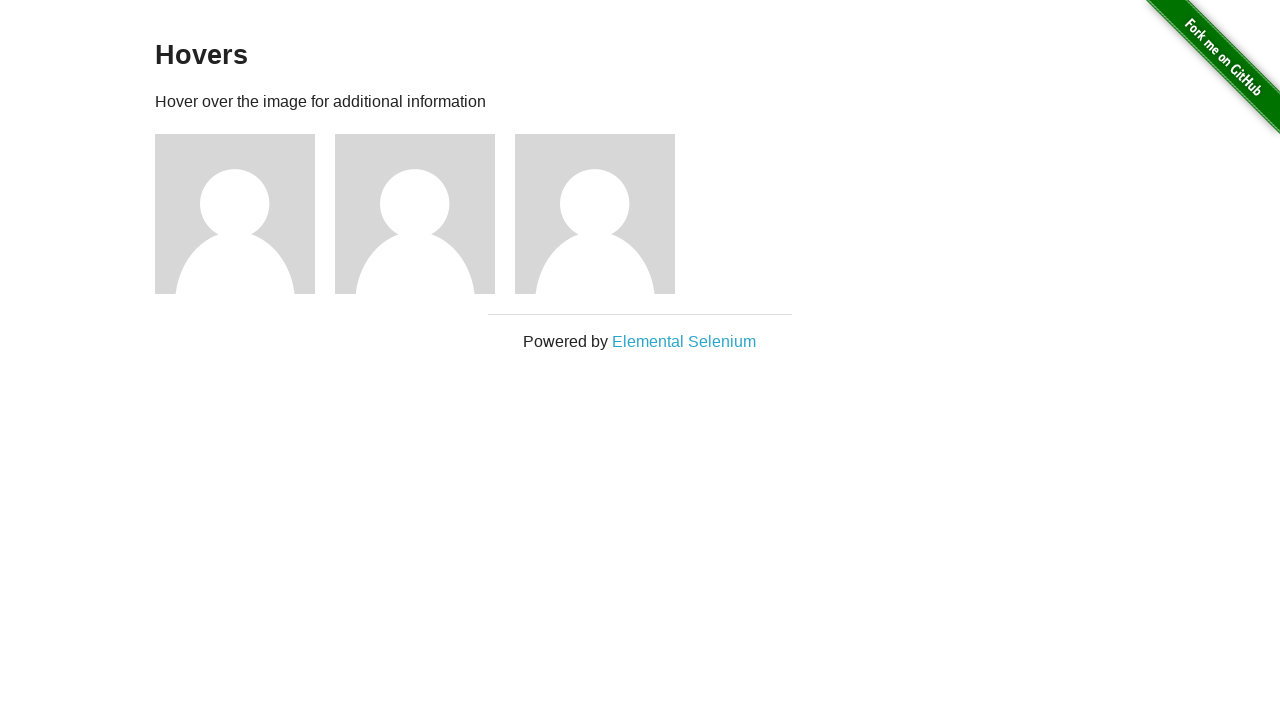

Hovered over the second figure to reveal hidden content at (425, 214) on xpath=//div[@class='figure'][2]
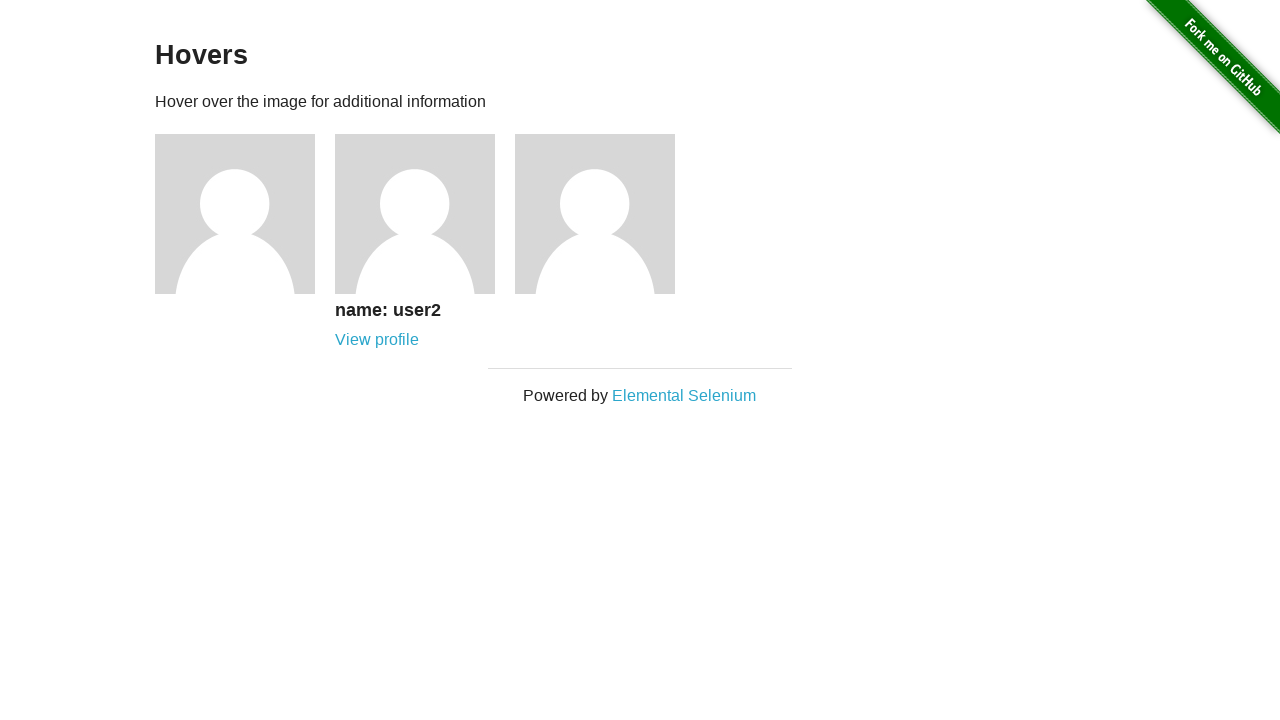

Hidden heading in second figure became visible after hover
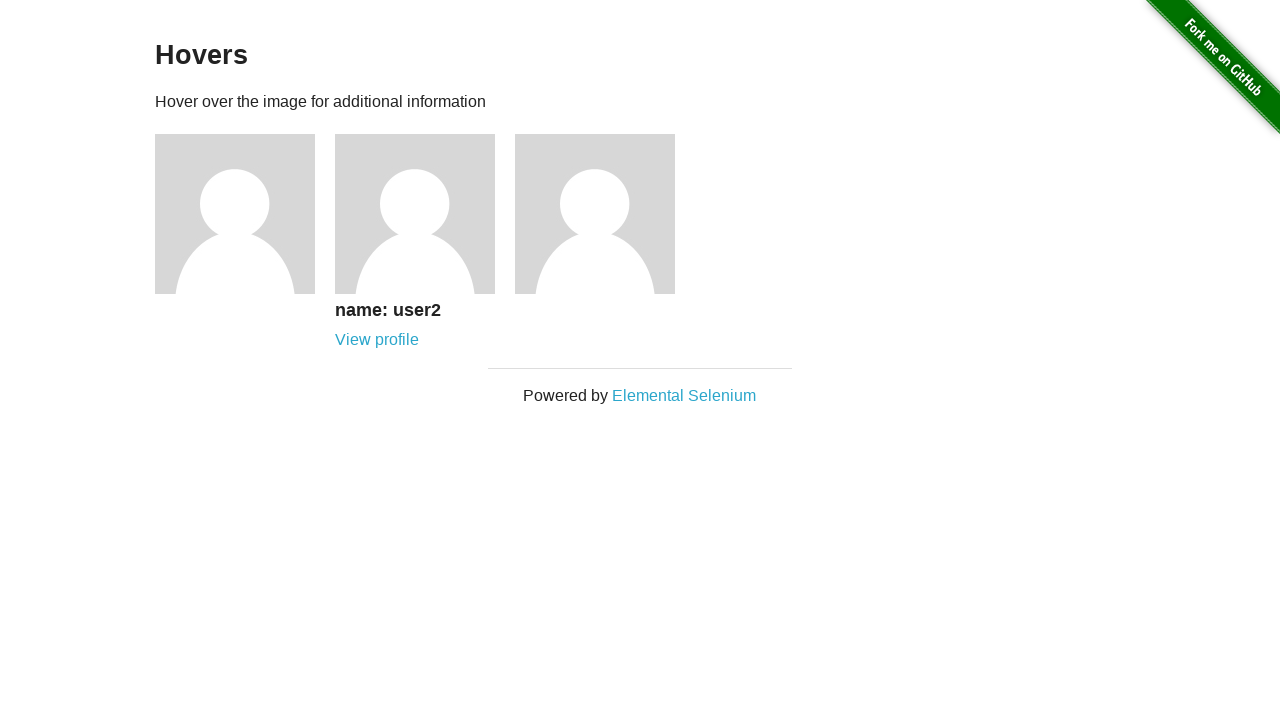

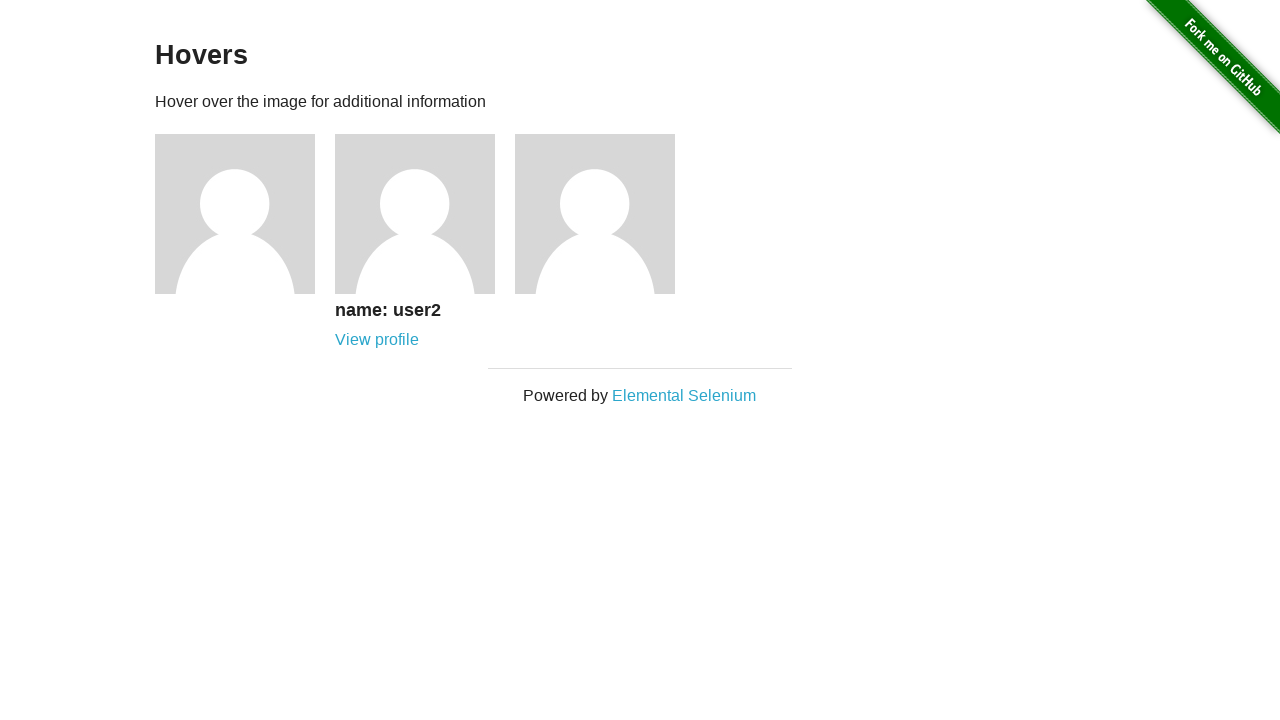